Tests various button interactions including clicking buttons, checking if buttons are disabled, and retrieving button properties like location, color, and dimensions

Starting URL: https://leafground.com/button.xhtml

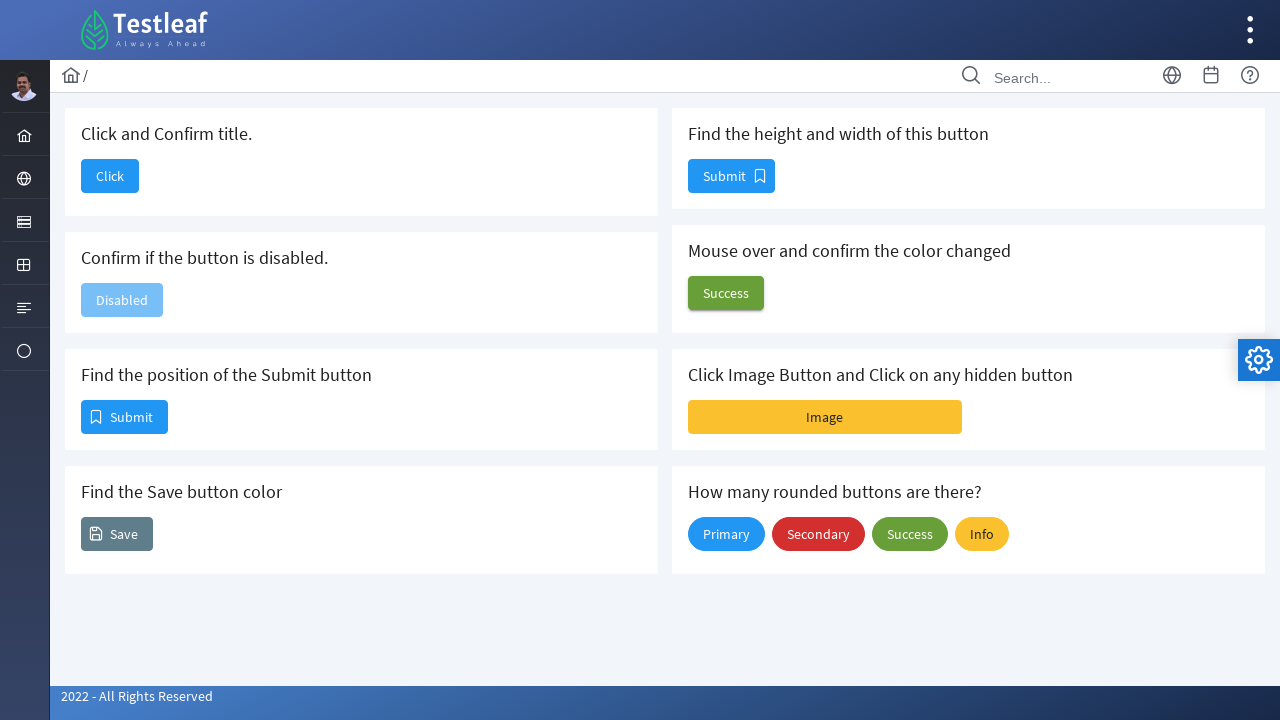

Clicked the first button in the card at (110, 176) on (//div[@class='card']/button/span)[1]
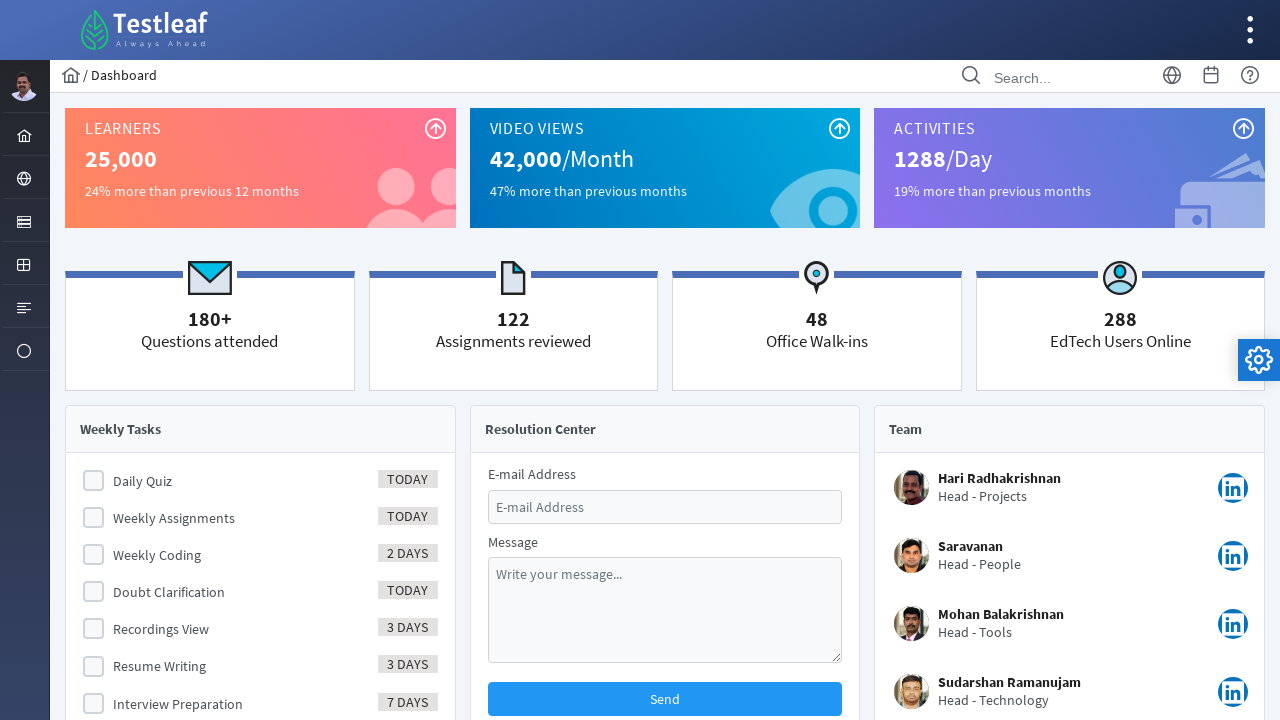

Navigated to button test page
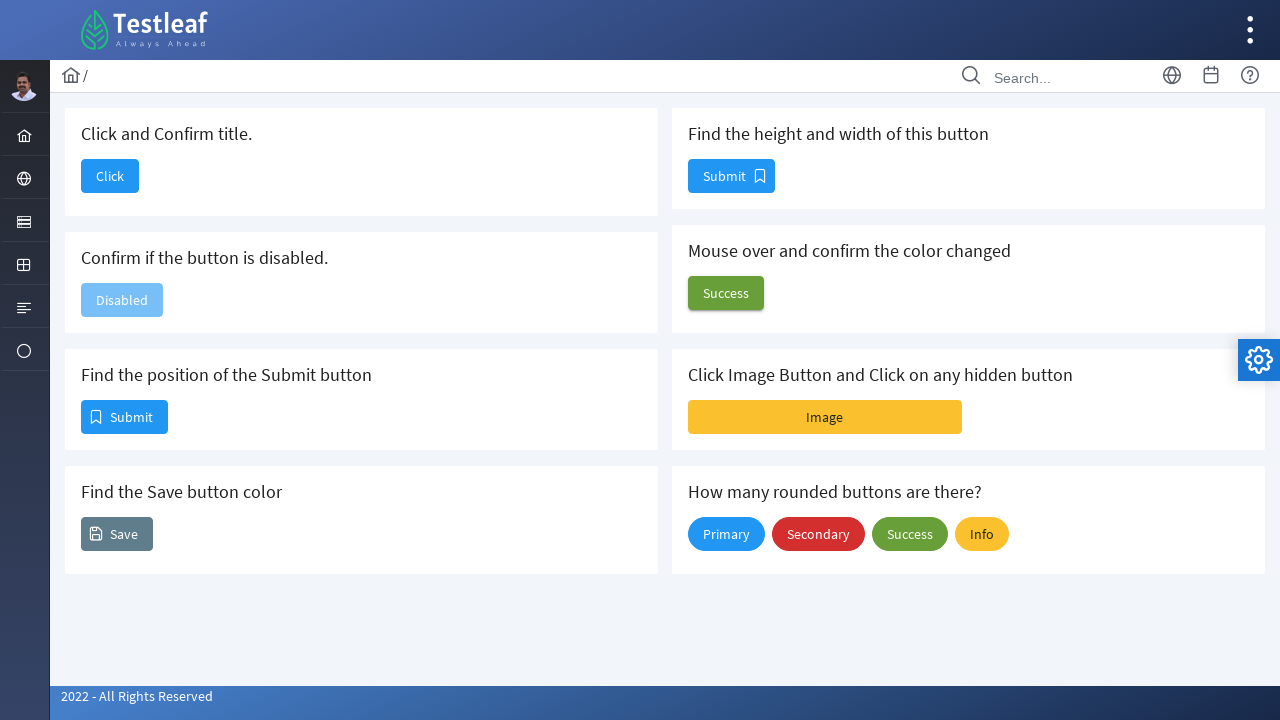

Checked if Disabled button is enabled: False
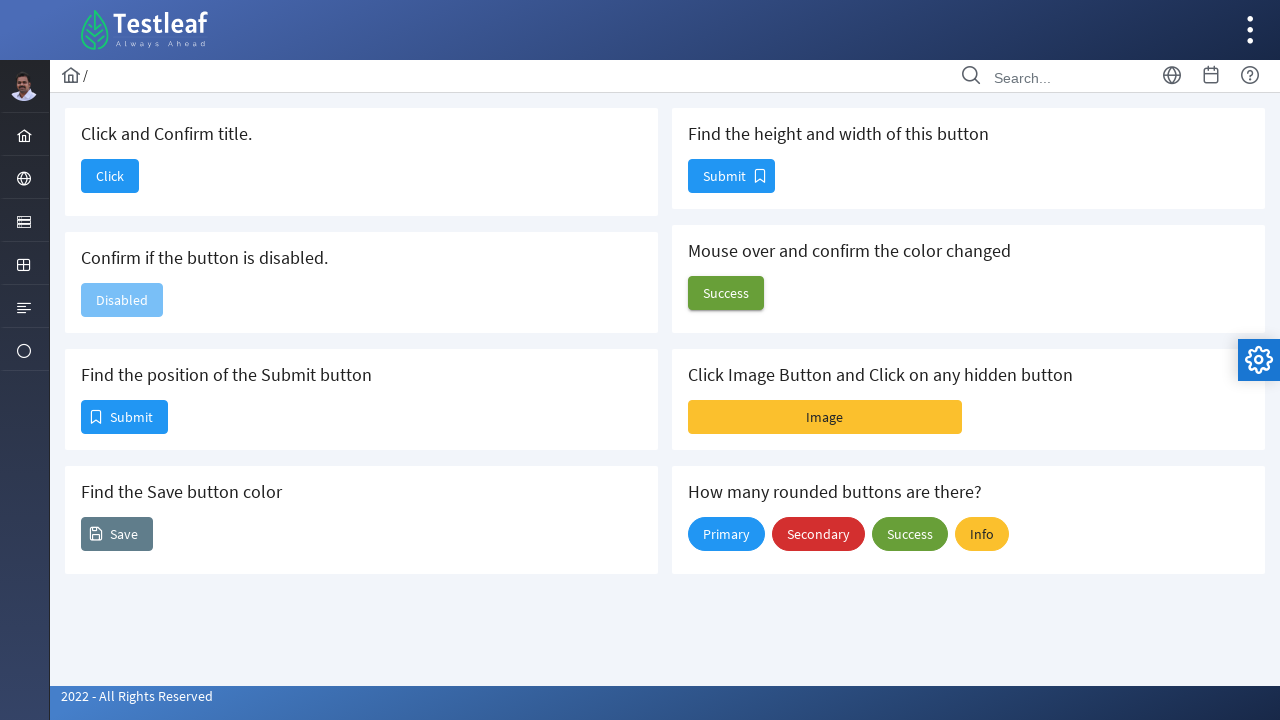

Retrieved location of first Submit button: x=82, y=401
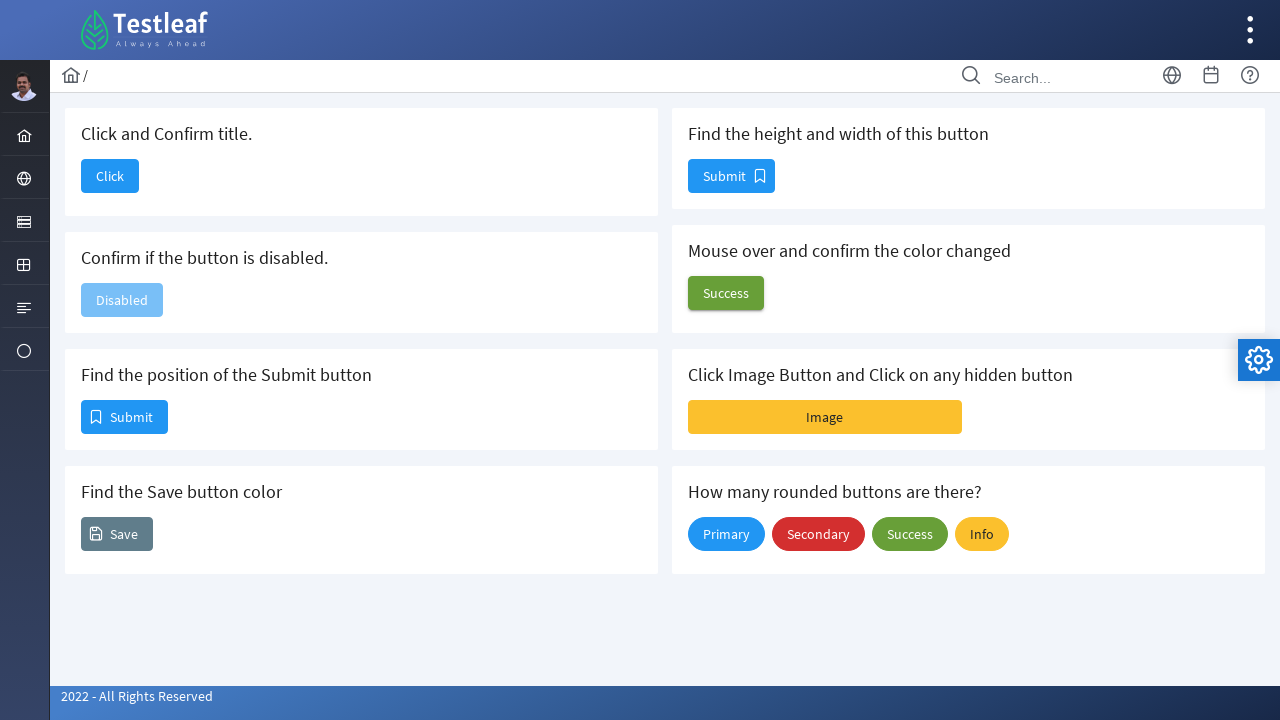

Retrieved background color of Save button: rgba(0, 0, 0, 0)
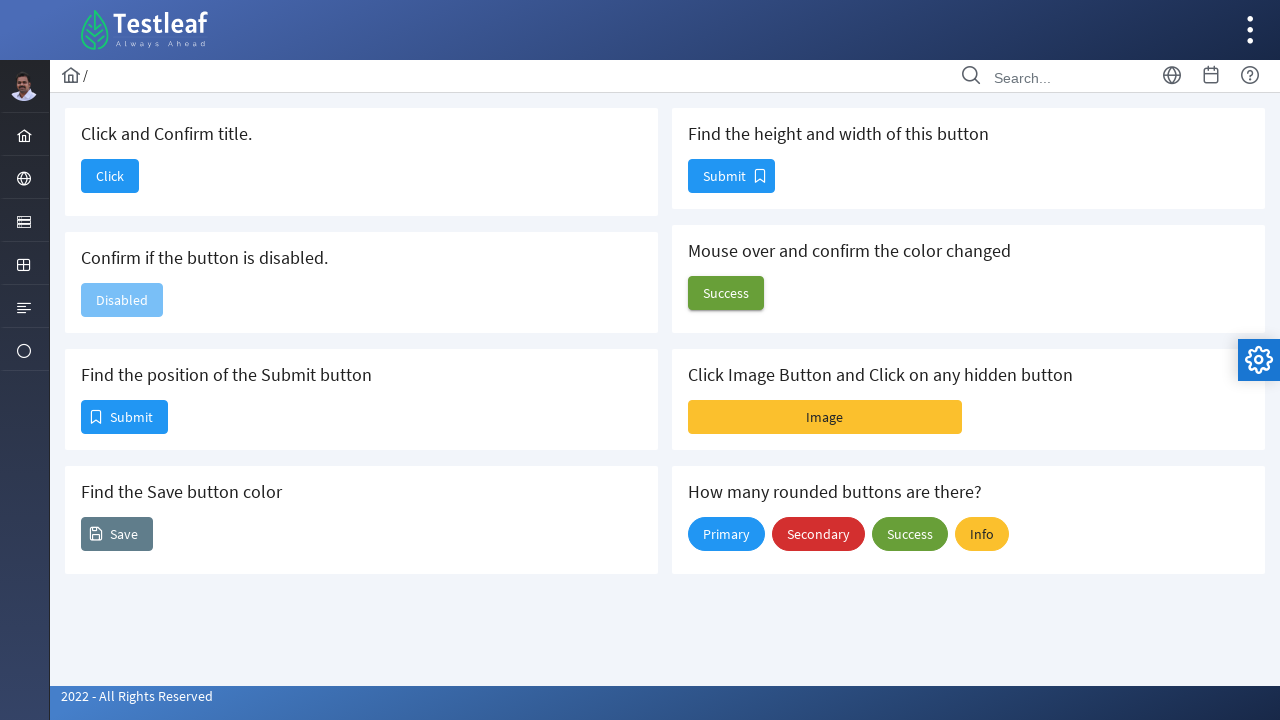

Retrieved dimensions of second Submit button: width=85, height=32
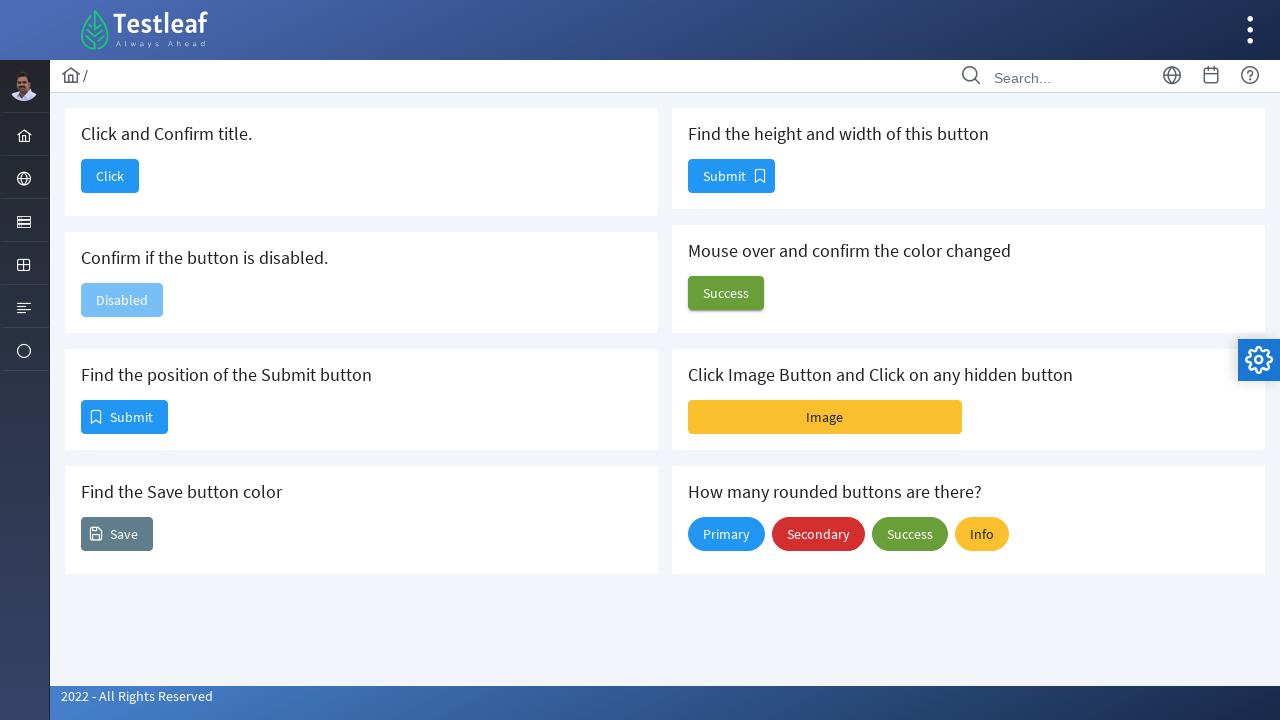

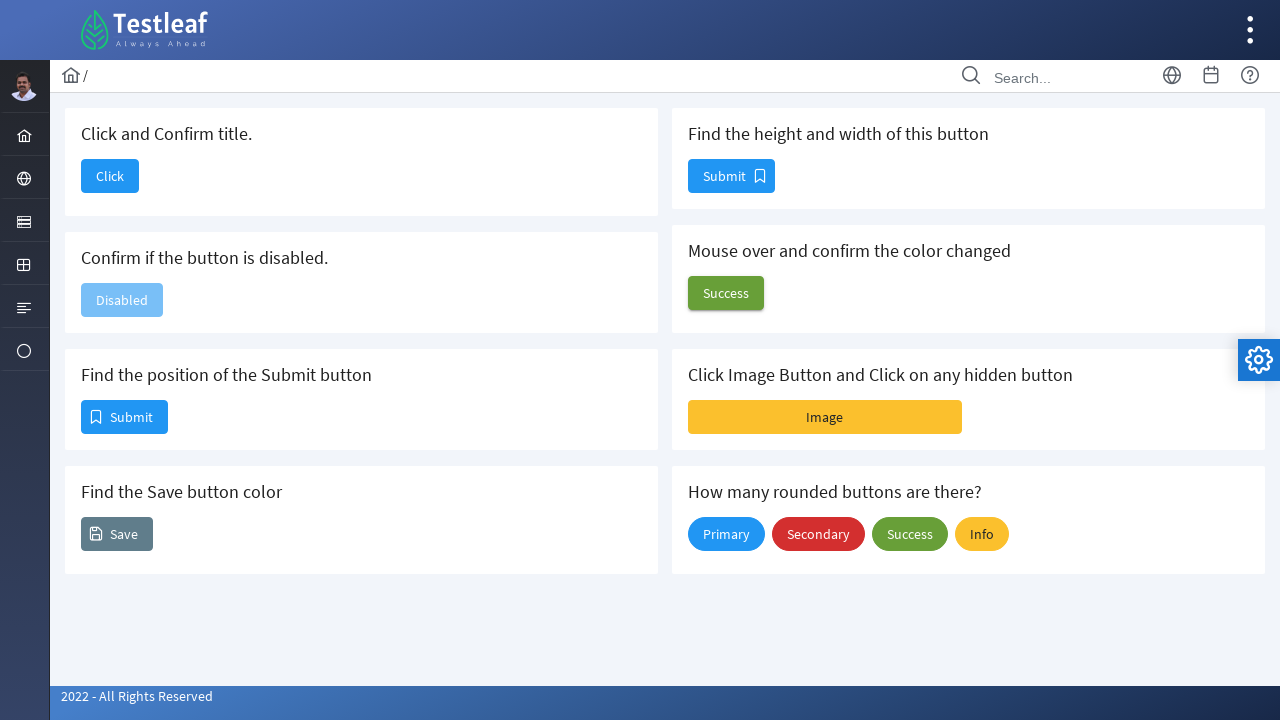